Tests accepting an alert dialog and verifying it closes

Starting URL: https://www.selenium.dev/documentation/webdriver/browser/alerts/

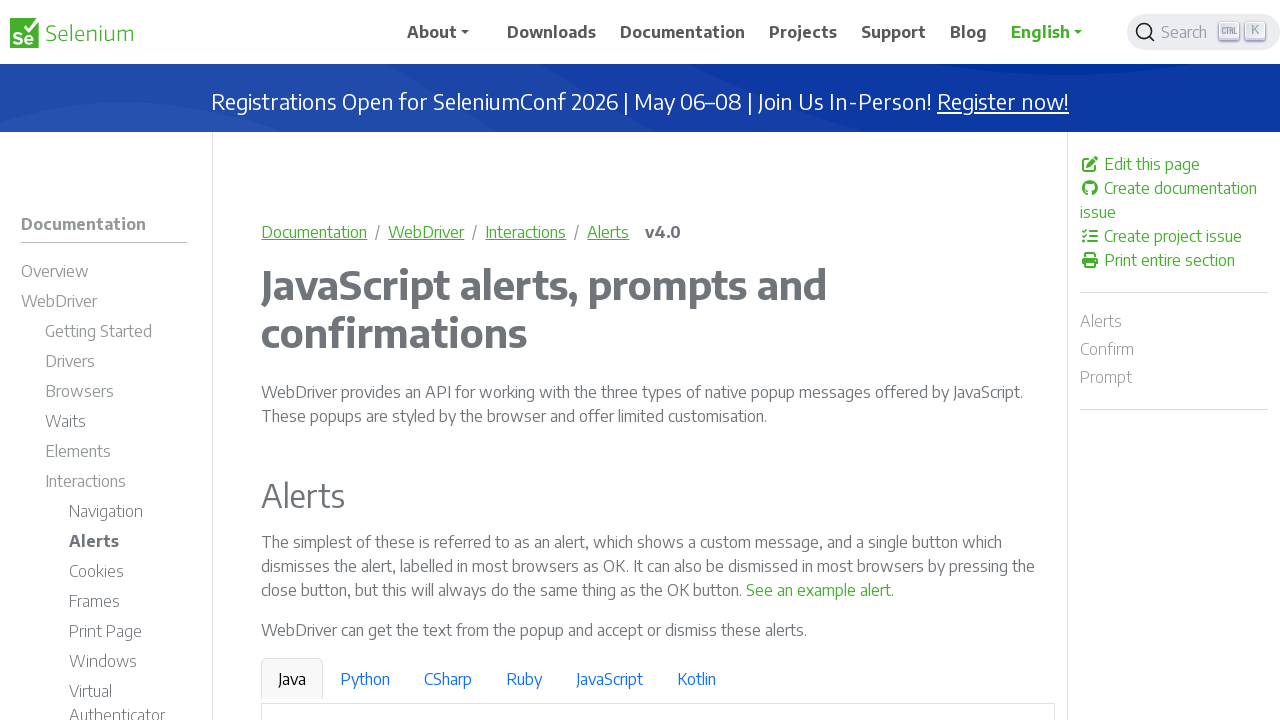

Set up dialog handler to accept alerts
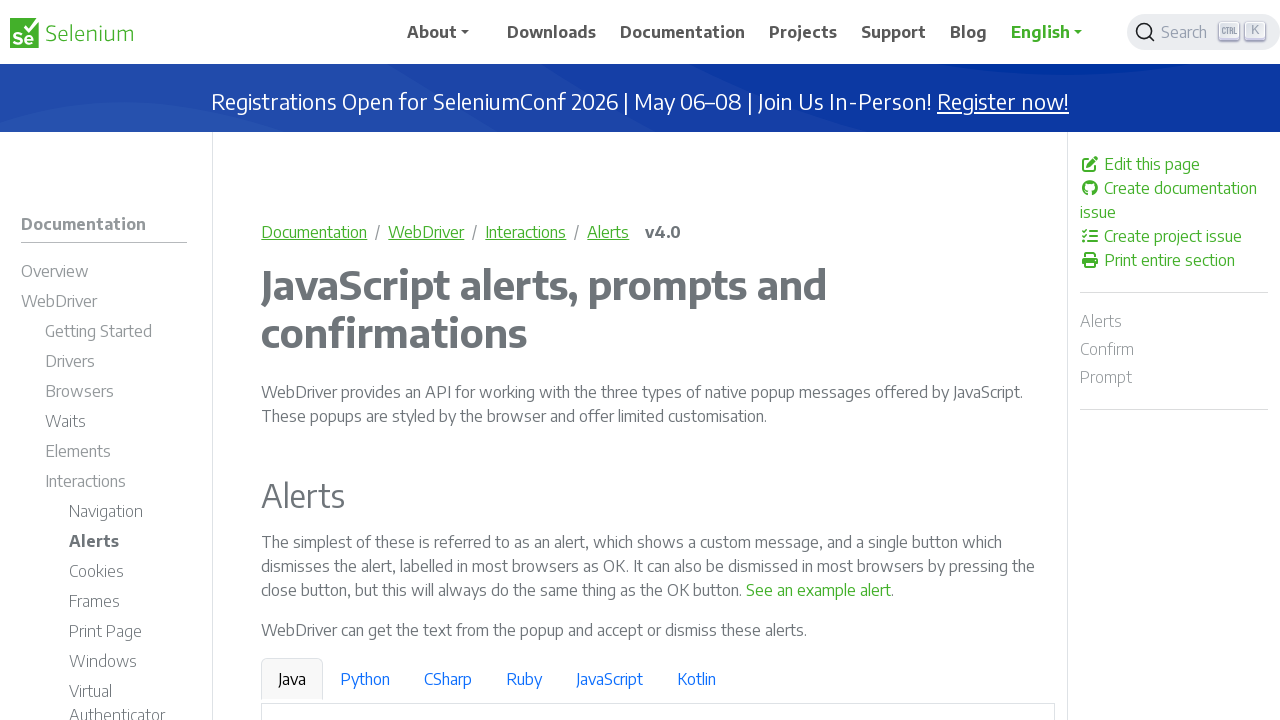

Clicked 'See an example alert' link to trigger alert dialog at (819, 590) on text=See an example alert
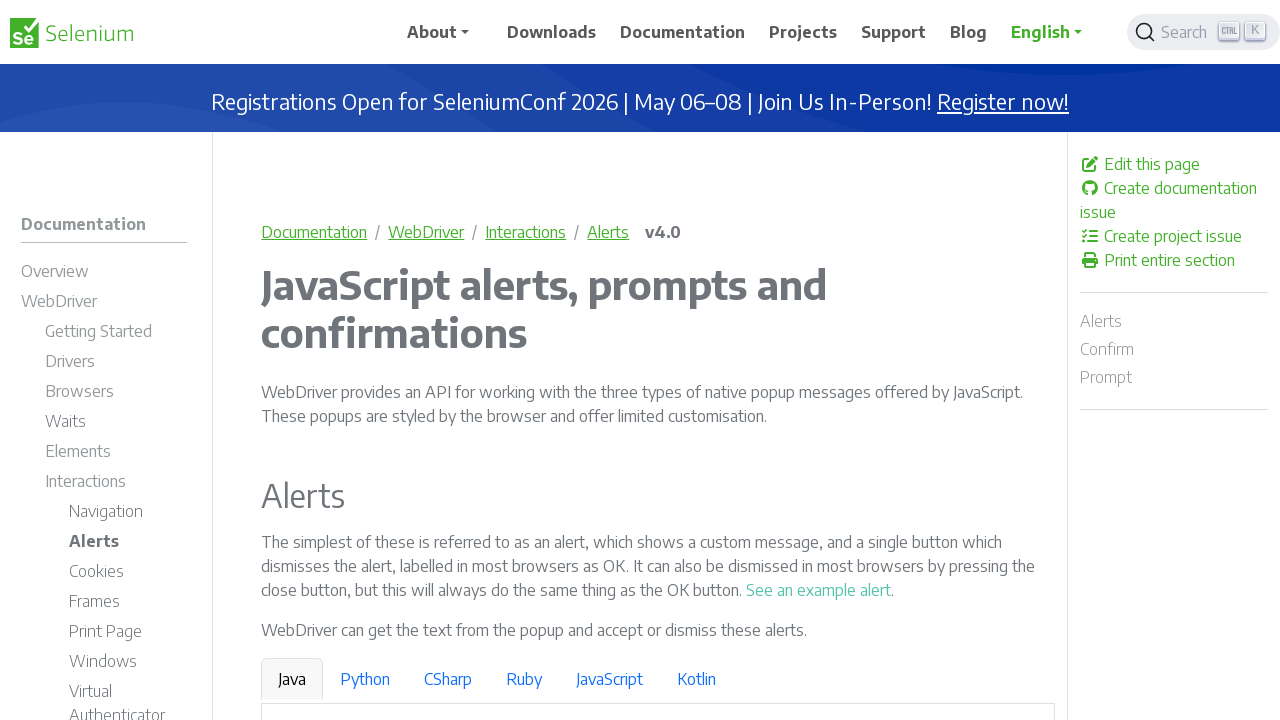

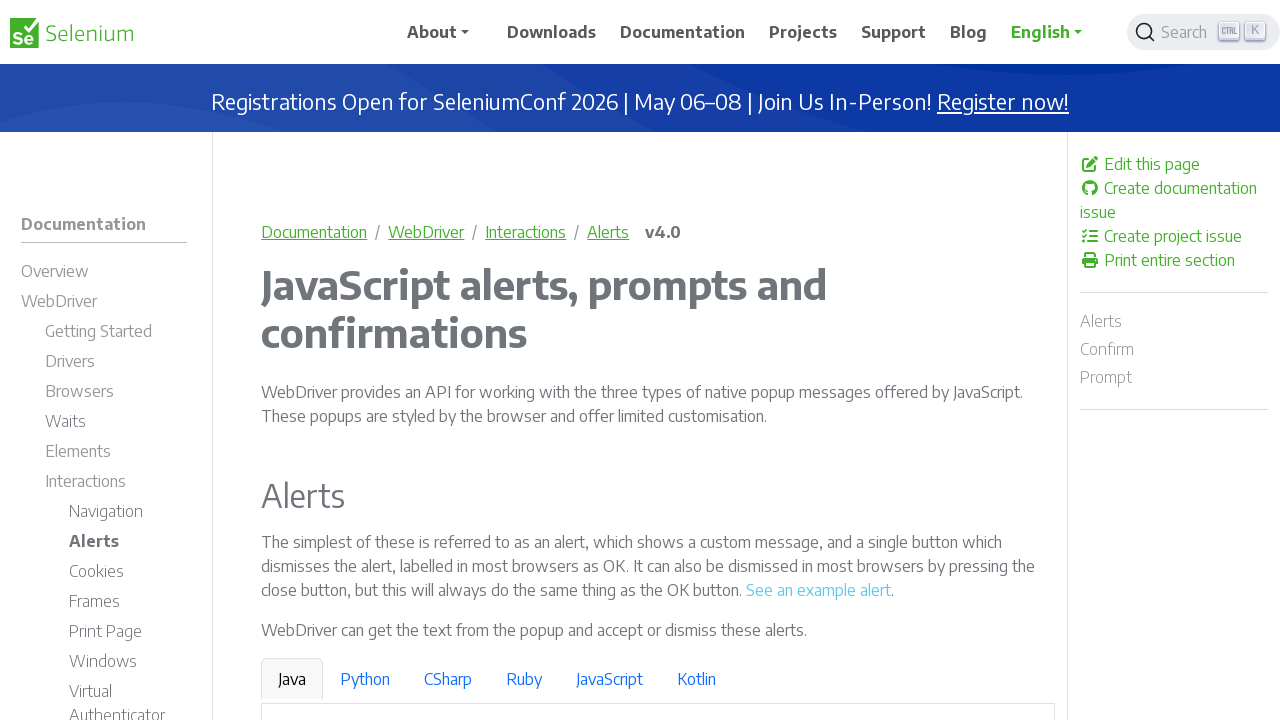